Tests AJAX functionality by clicking a button and waiting for dynamically loaded content to appear

Starting URL: http://uitestingplayground.com/ajax

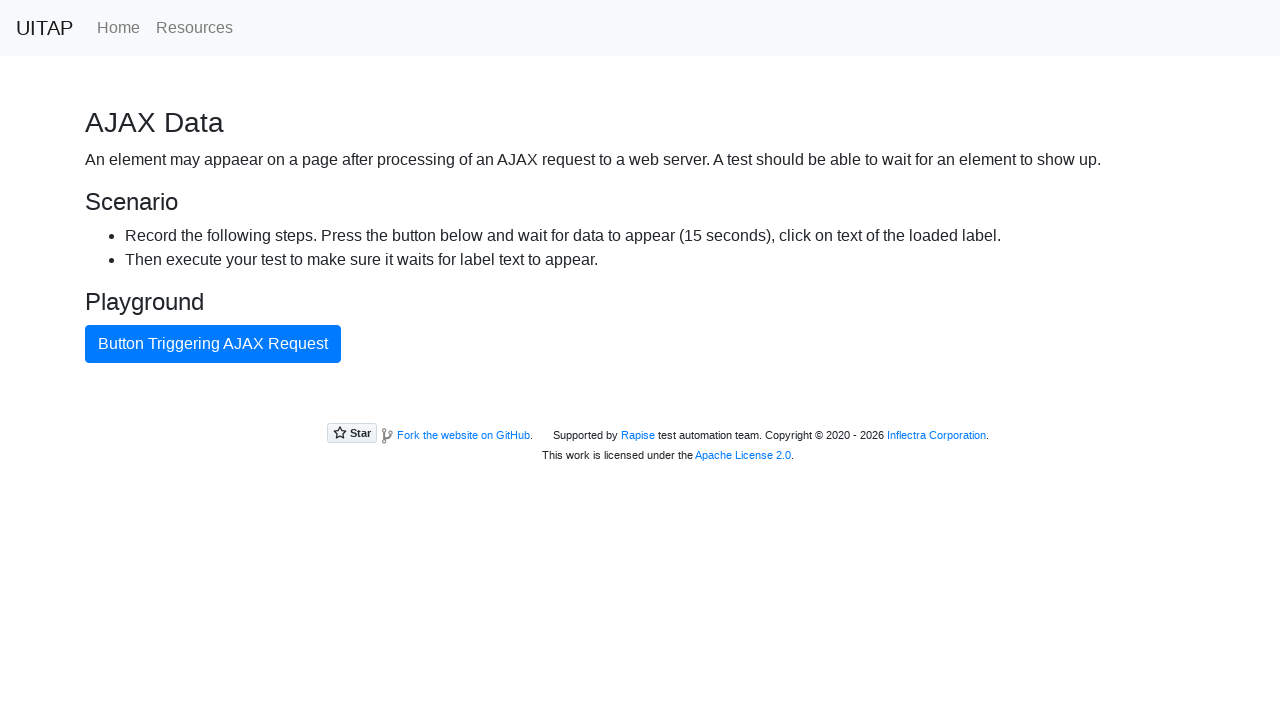

Clicked the AJAX button to trigger dynamic content loading at (213, 344) on #ajaxButton
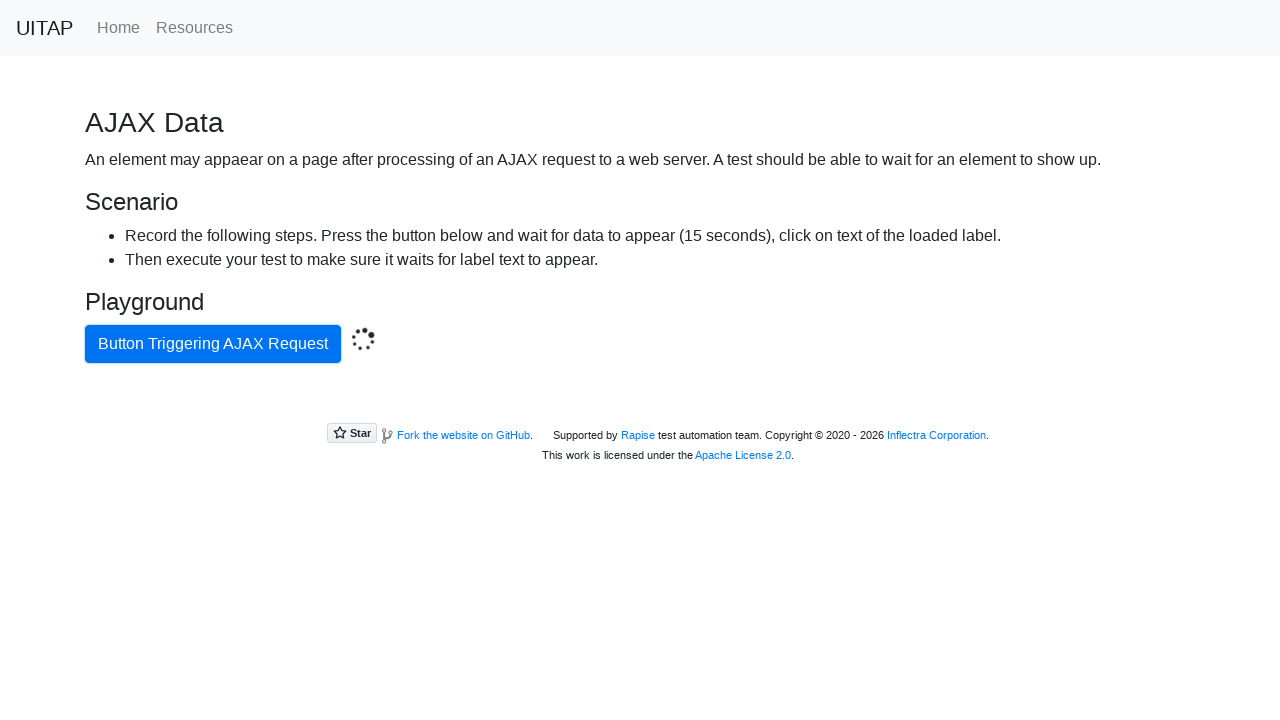

AJAX request completed and success message appeared
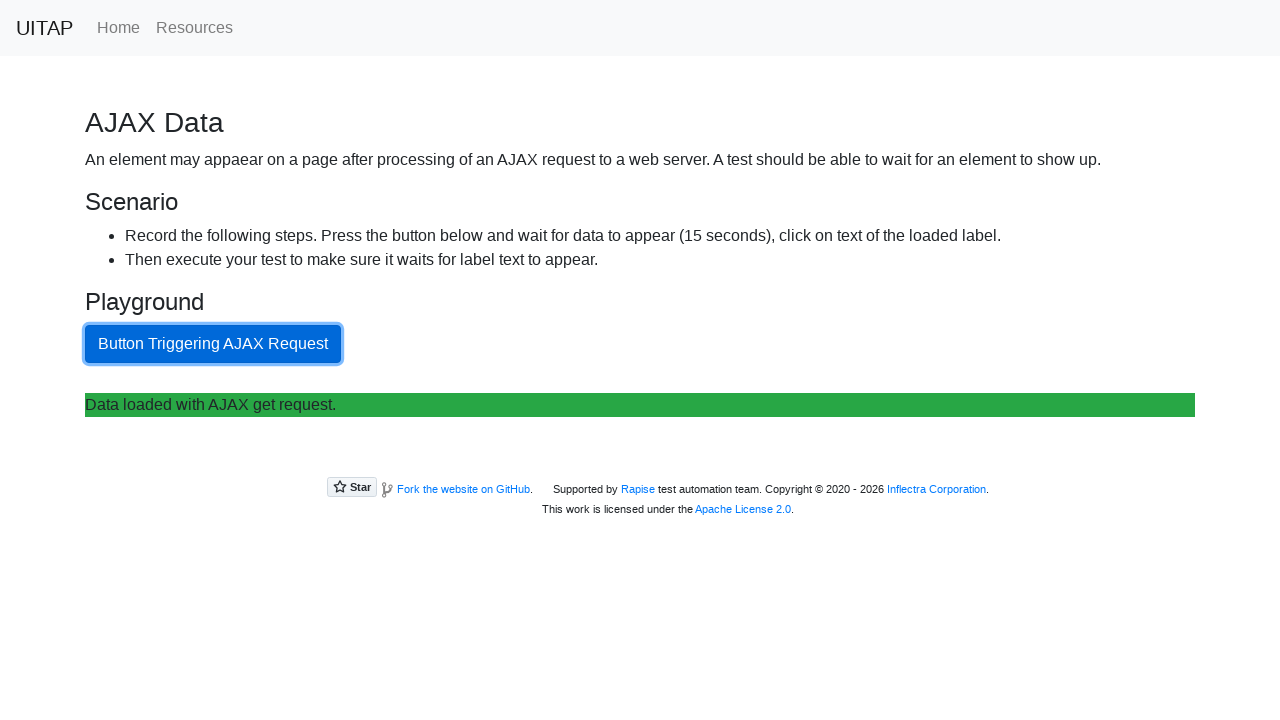

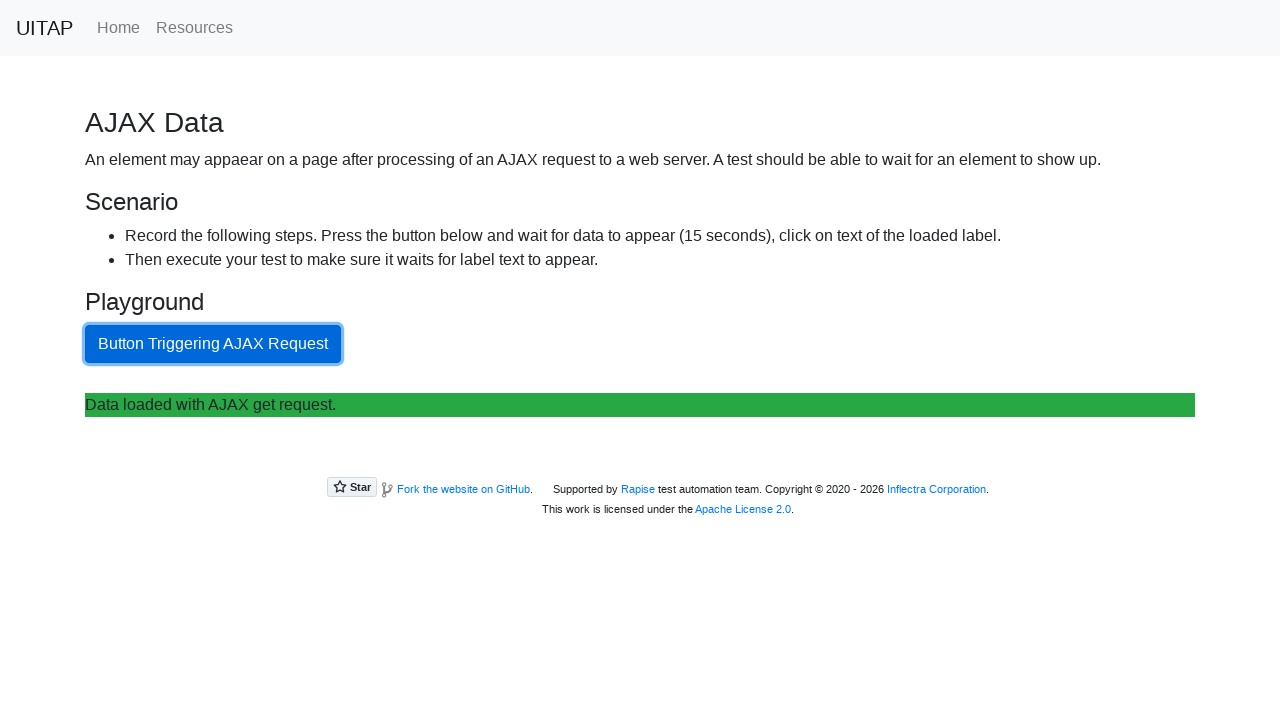